Tests prompt JavaScript alert by clicking a button, entering text in the prompt, and accepting it

Starting URL: https://the-internet.herokuapp.com/javascript_alerts

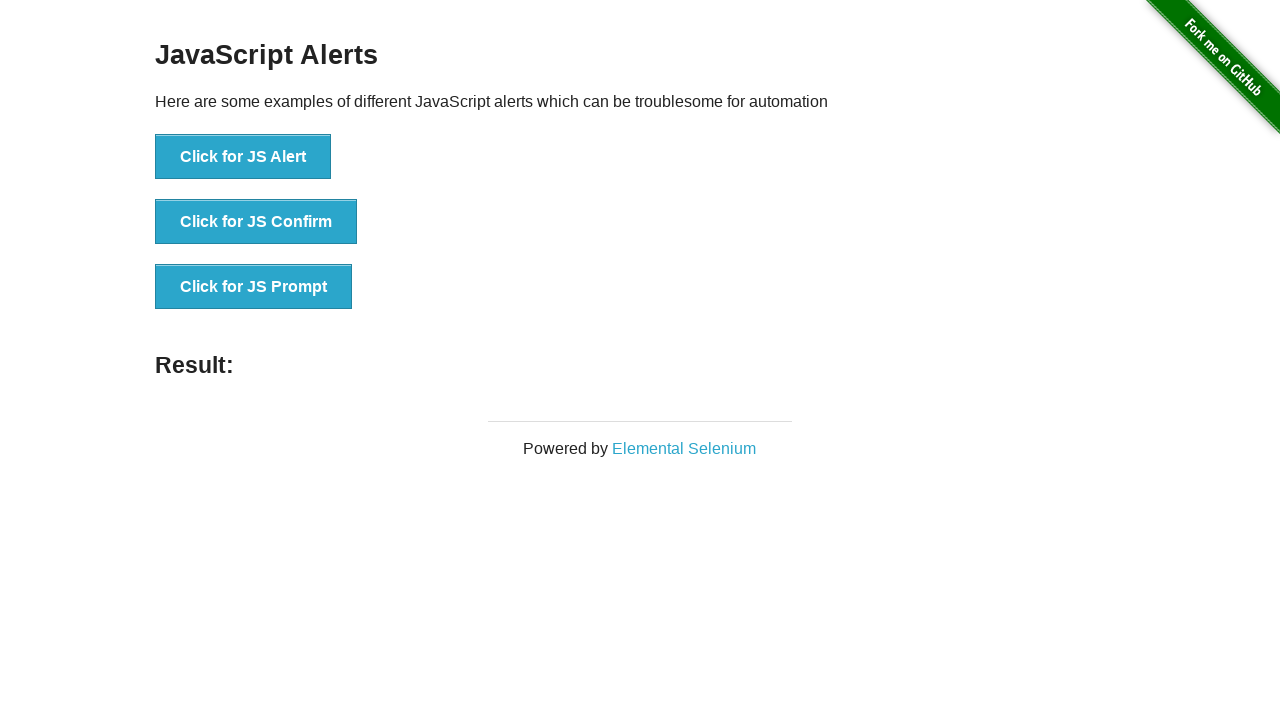

Set up dialog handler to accept prompt with text 'Test Automation'
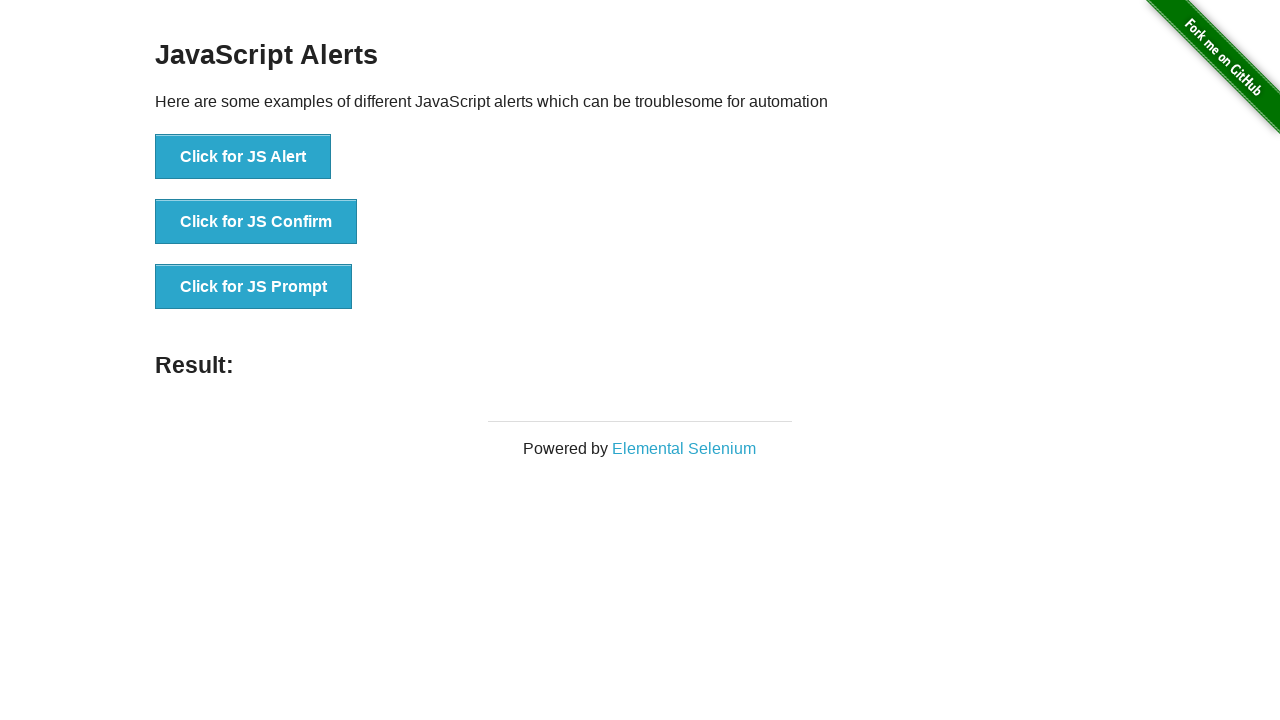

Clicked button to open prompt JavaScript alert at (254, 287) on li:nth-of-type(3) > button
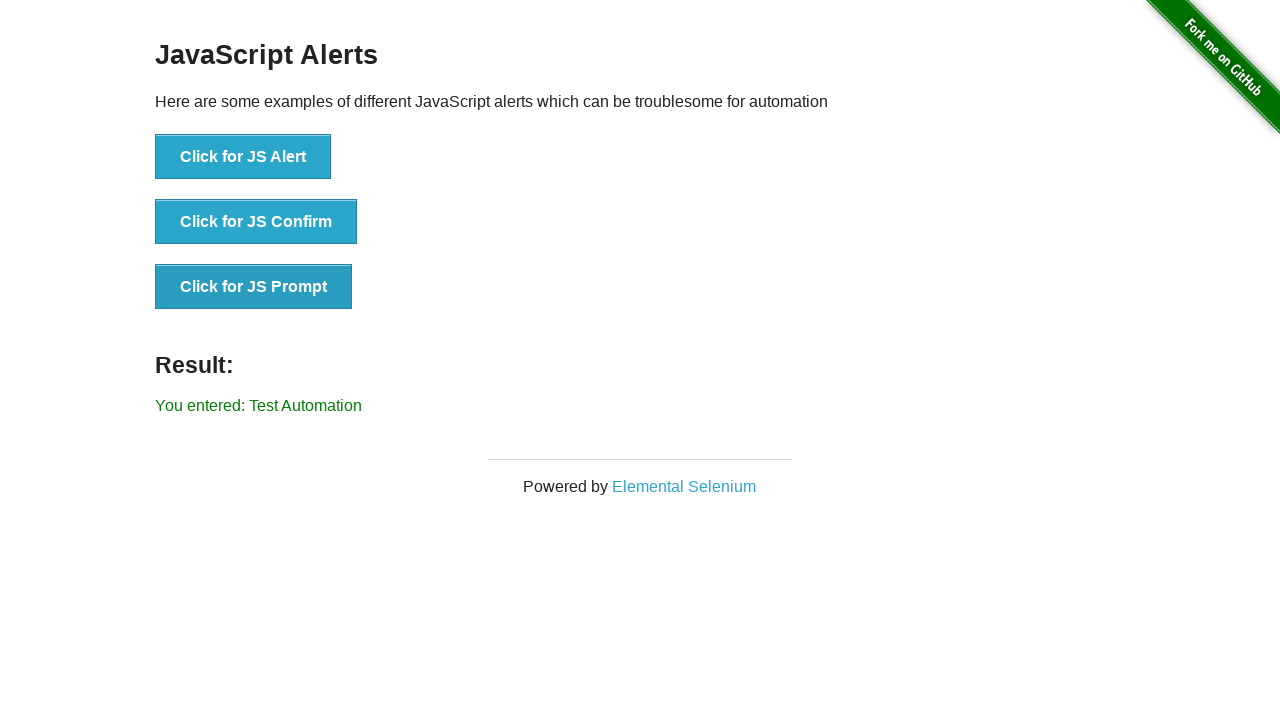

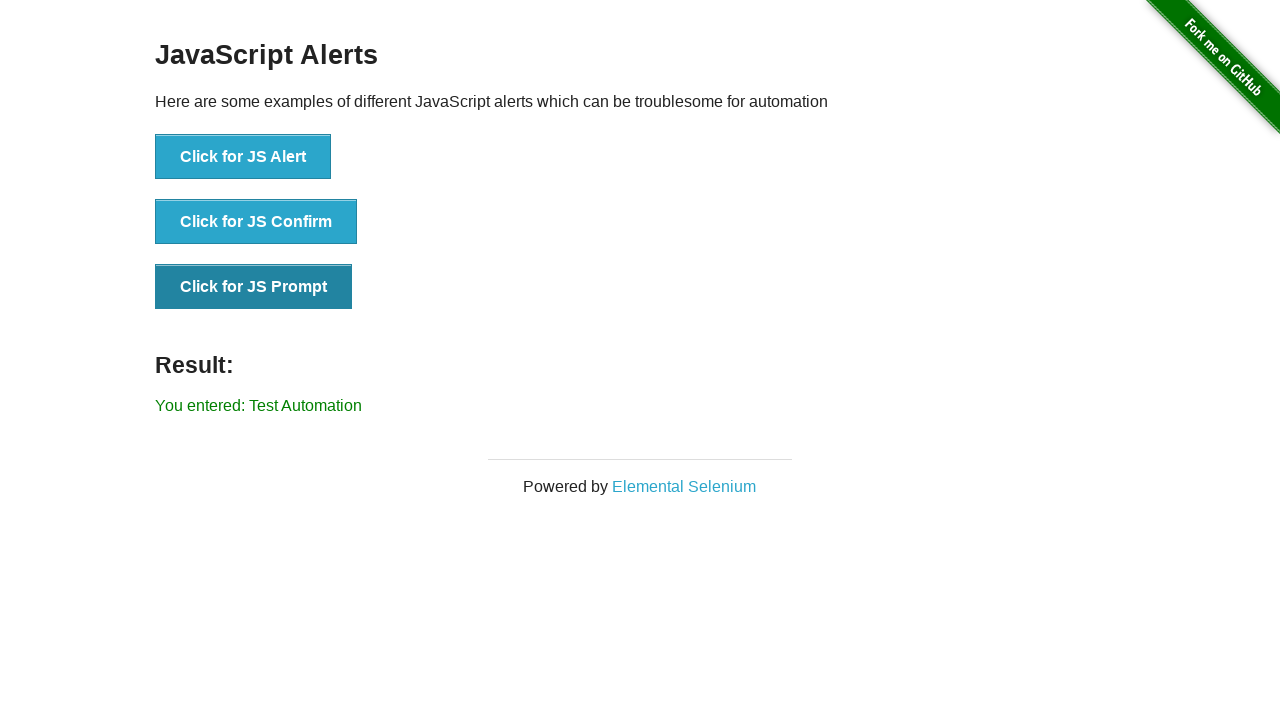